Navigates to a Stepik lesson page, fills in an answer "get()" in the textarea field, and clicks the submit button to submit the solution.

Starting URL: https://stepik.org/lesson/25969/step/12

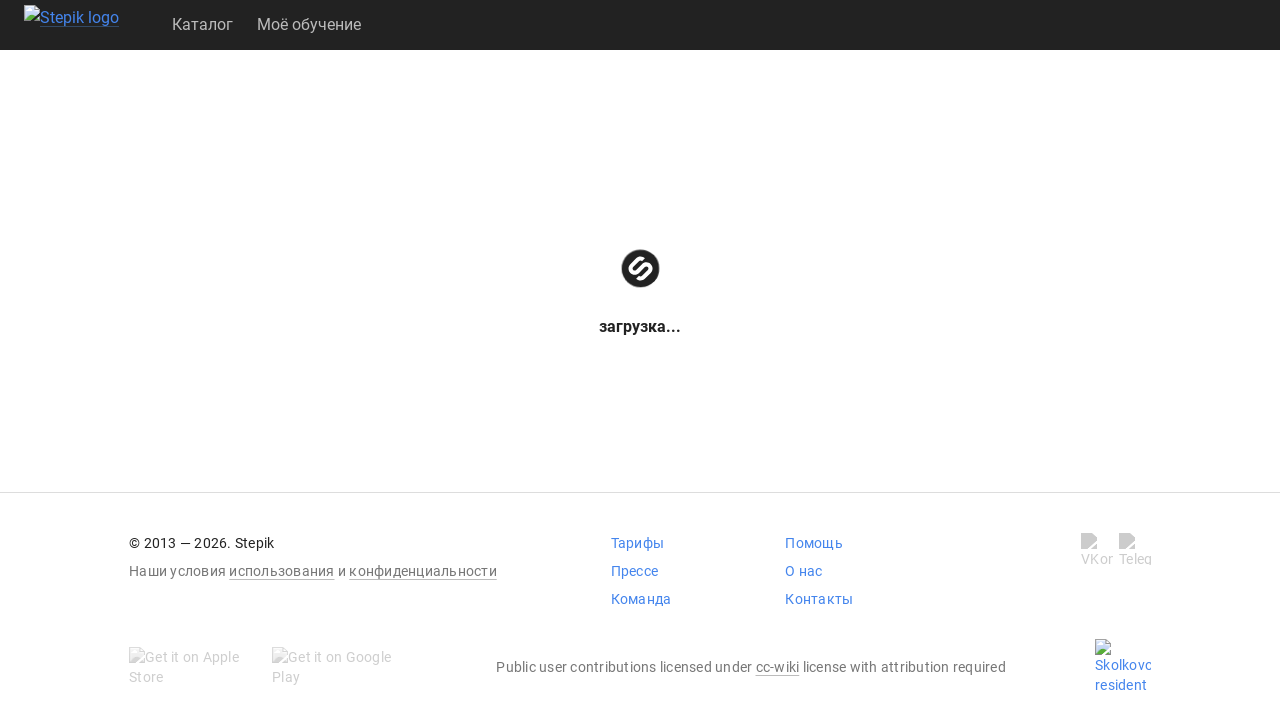

Waited for textarea to be available
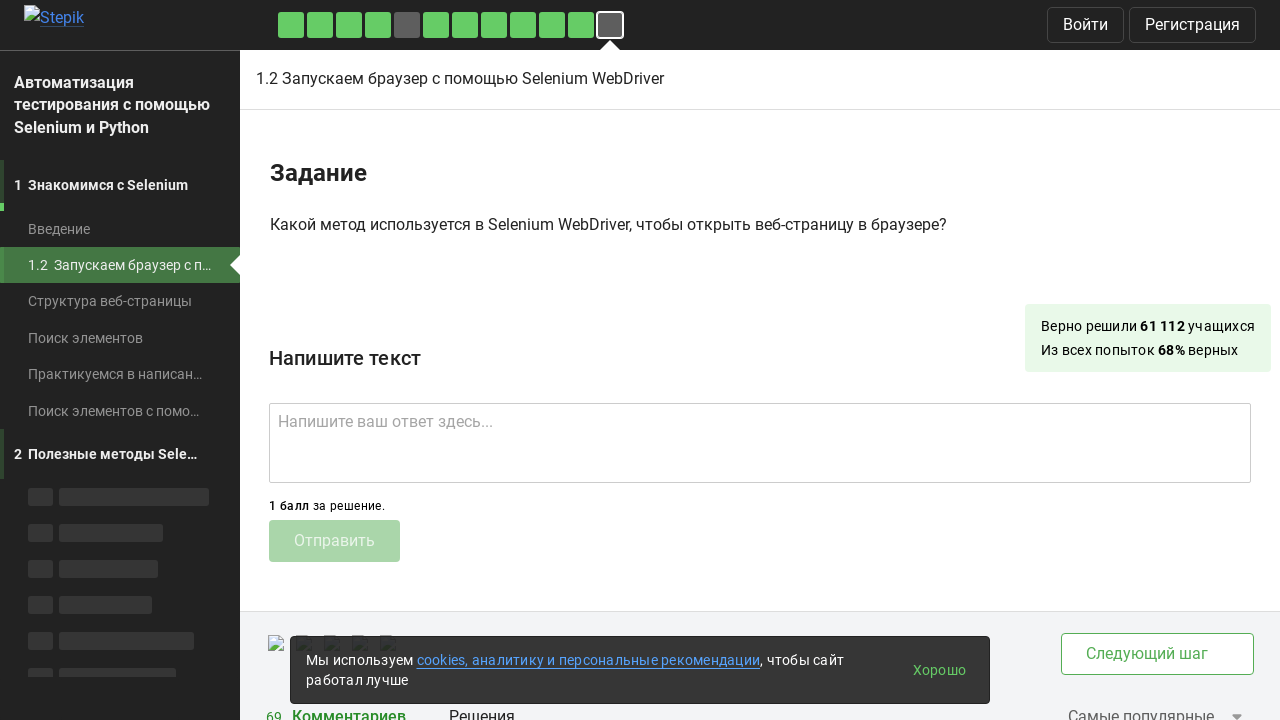

Filled textarea with answer 'get()' on .textarea
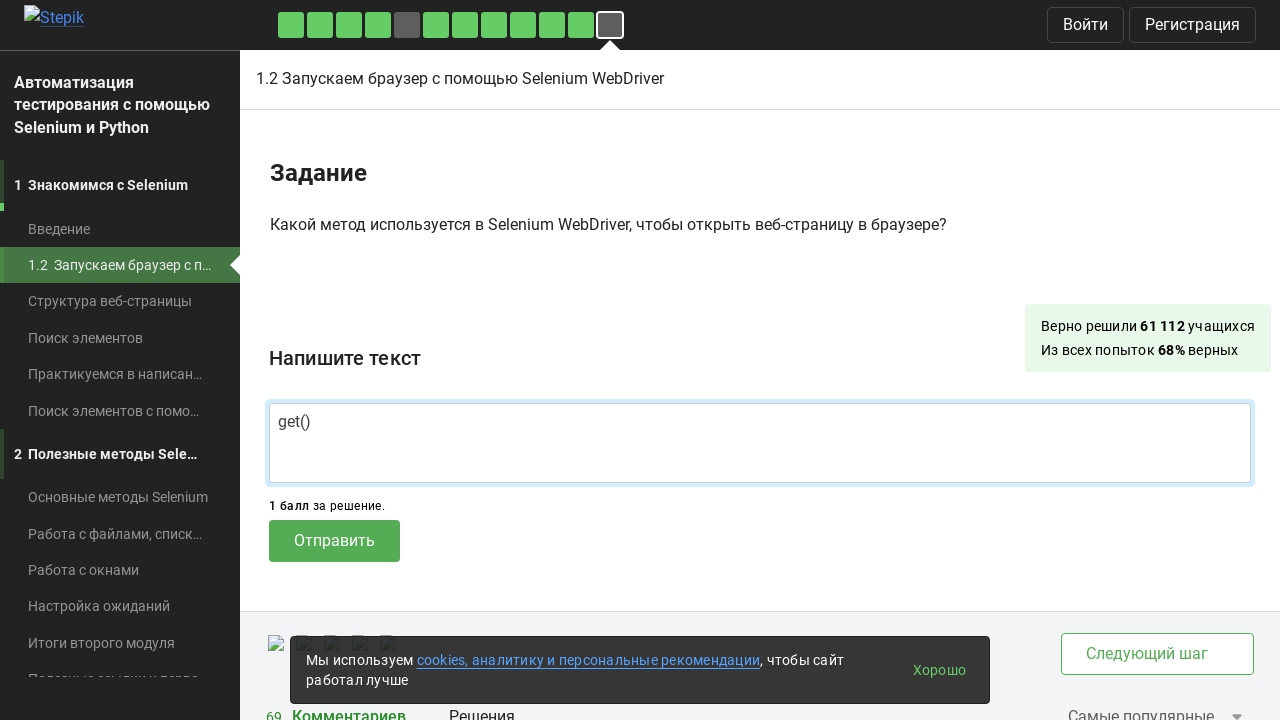

Clicked submit button to submit the solution at (334, 541) on .submit-submission
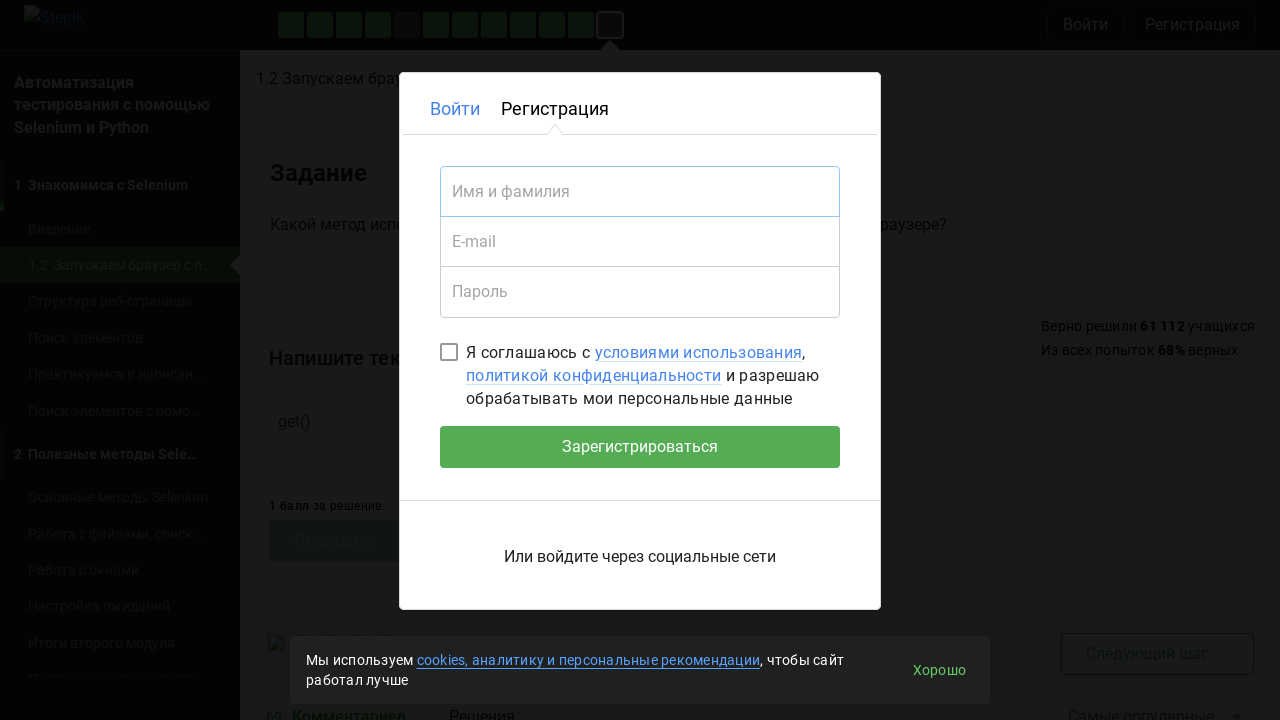

Waited 2 seconds for submission to process
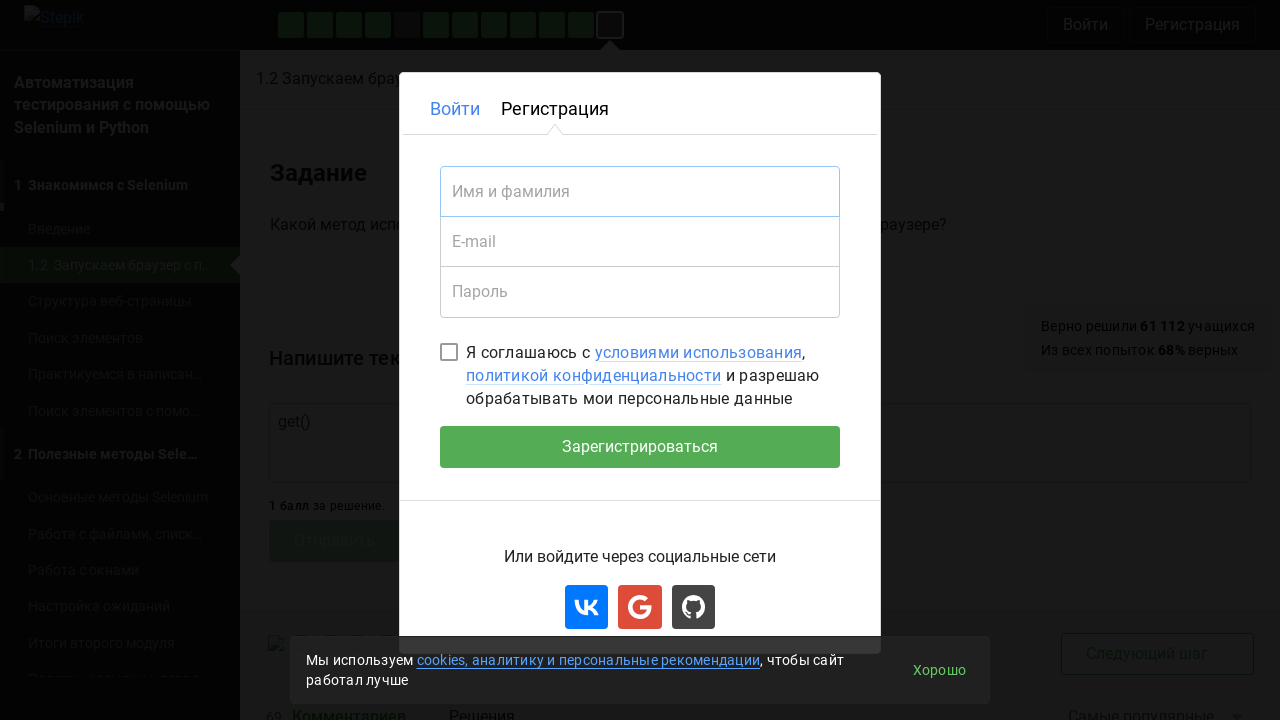

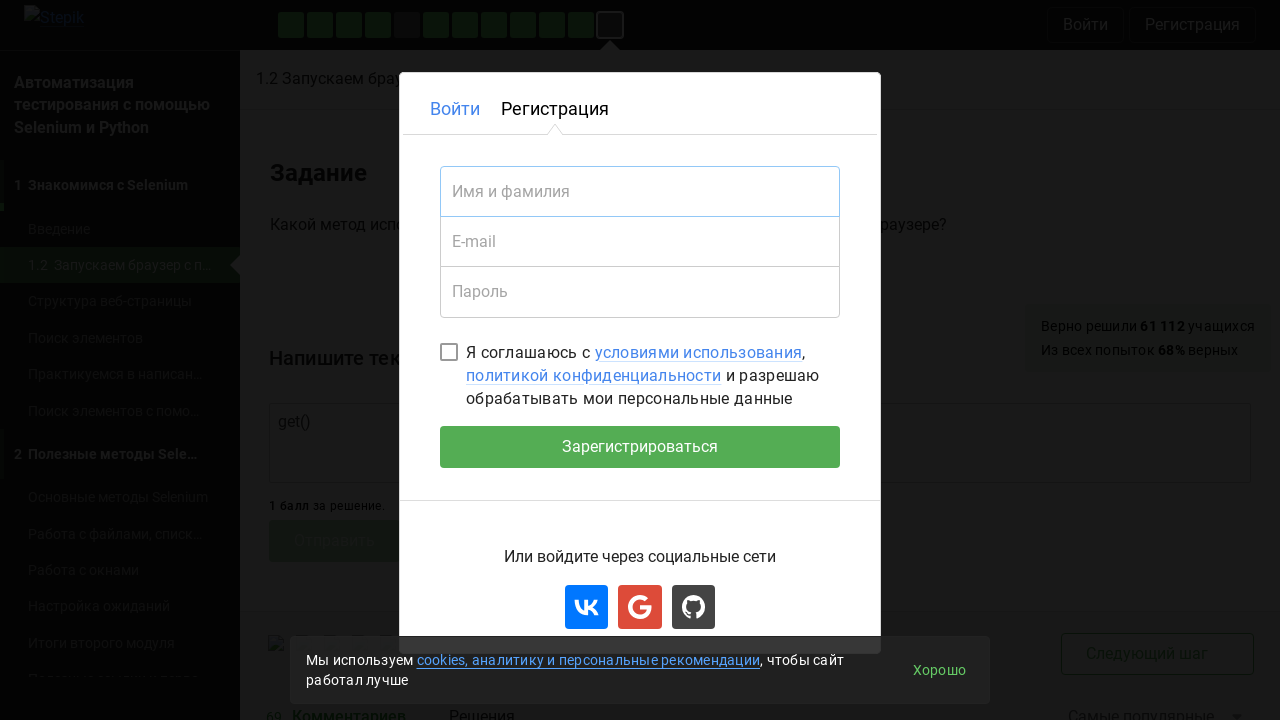